Tests e-commerce functionality by searching for specific products (Cucumber and Broccoli) and adding them to cart

Starting URL: https://rahulshettyacademy.com/seleniumPractise/

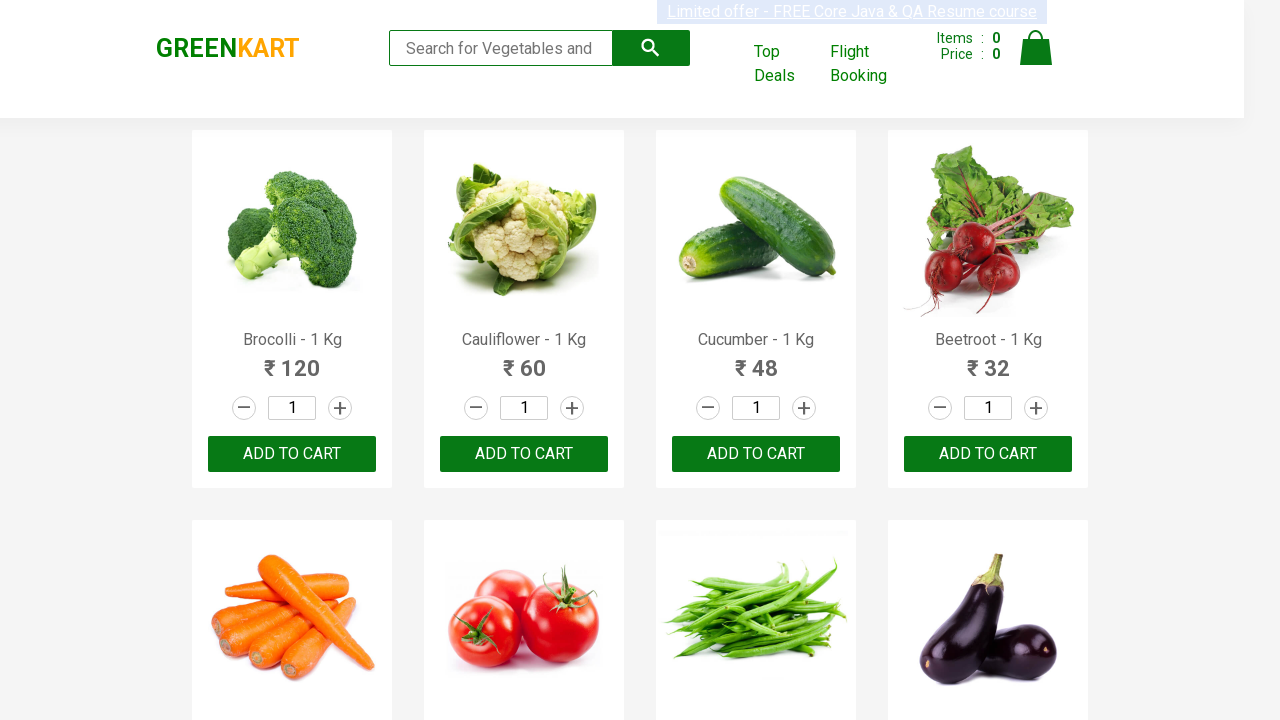

Retrieved all product names from the page
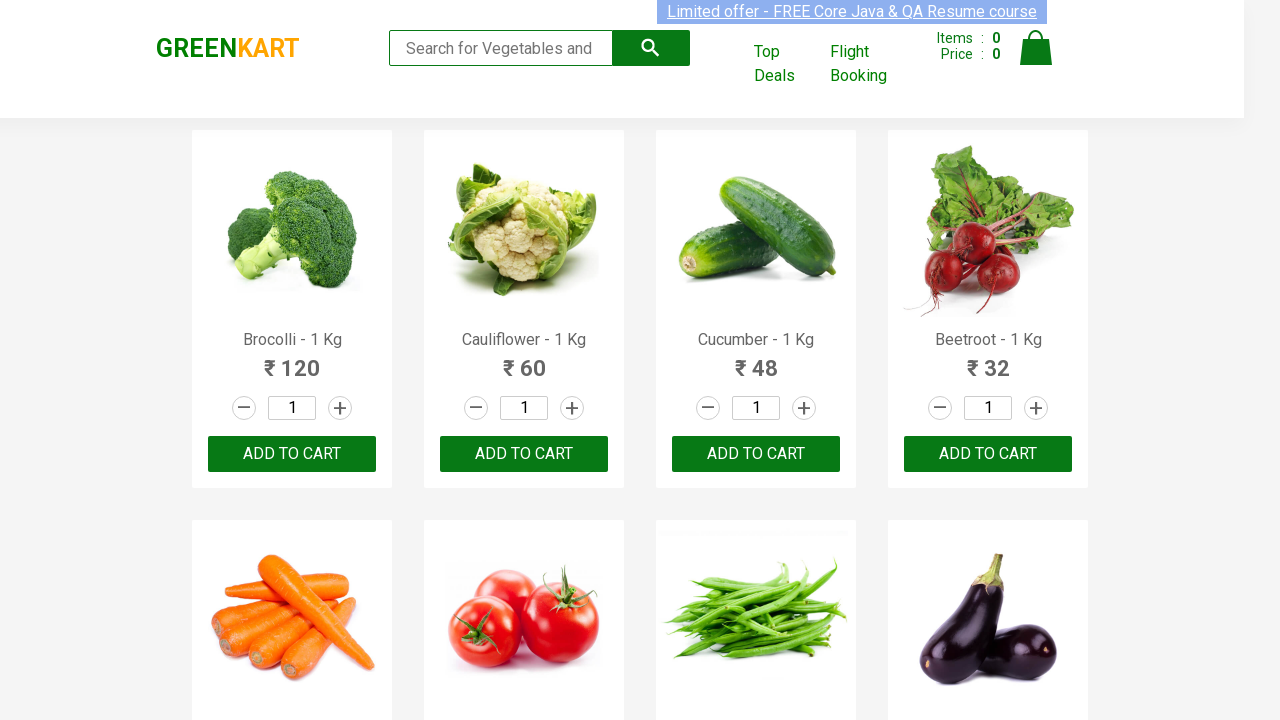

Added Cucumber to cart at (756, 454) on .product >> nth=2 >> button:has-text('ADD TO CART')
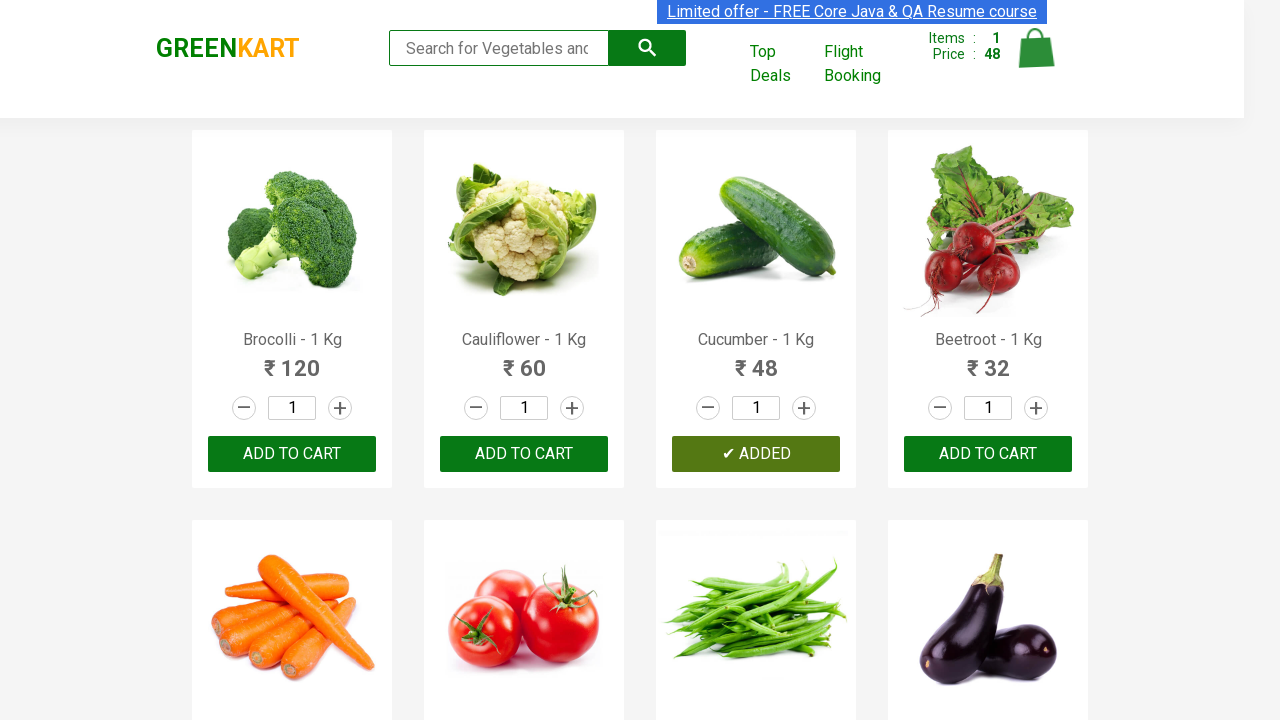

Retrieved product names again to find Broccoli
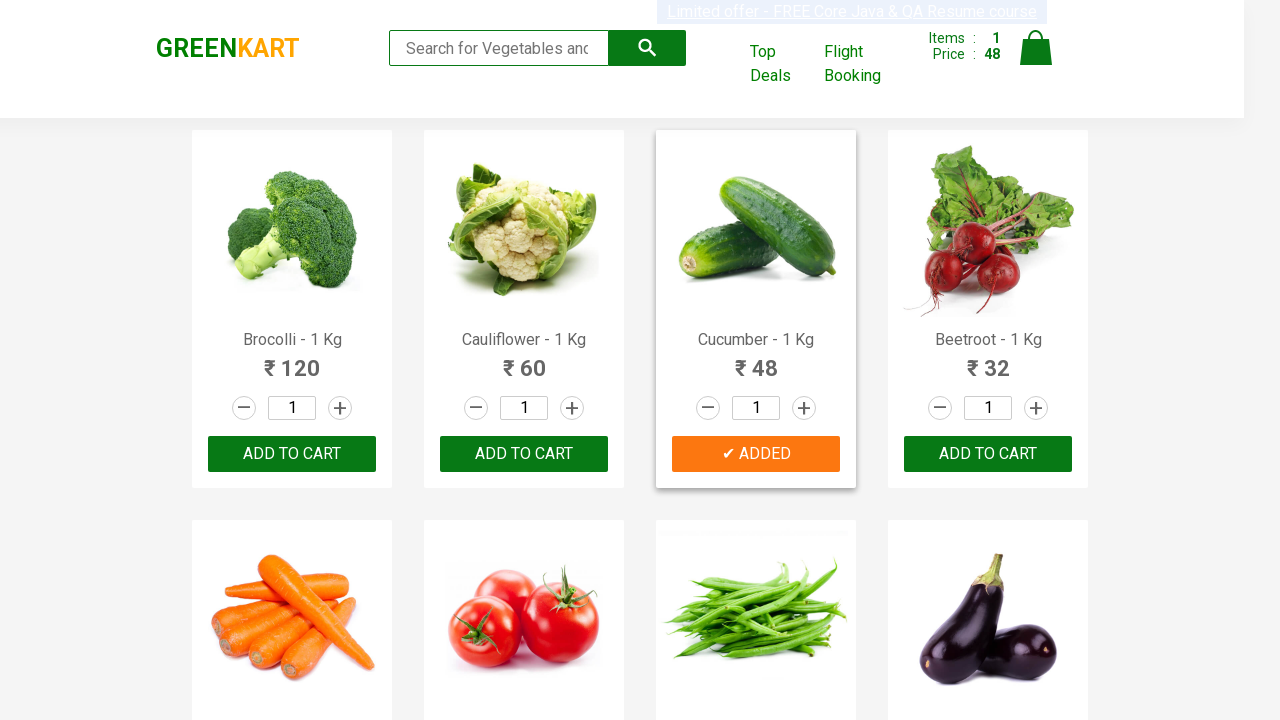

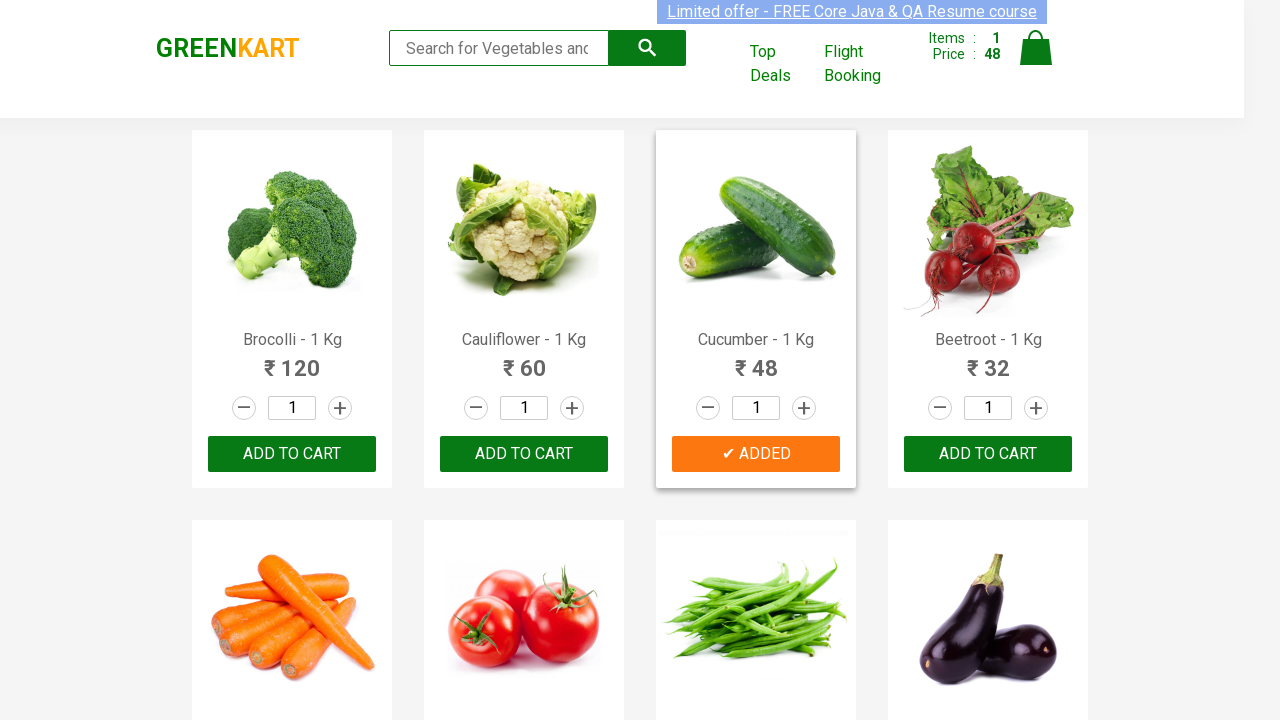